Finds the first element with a specific class name and retrieves its text content

Starting URL: https://kristinek.github.io/site/examples/loc

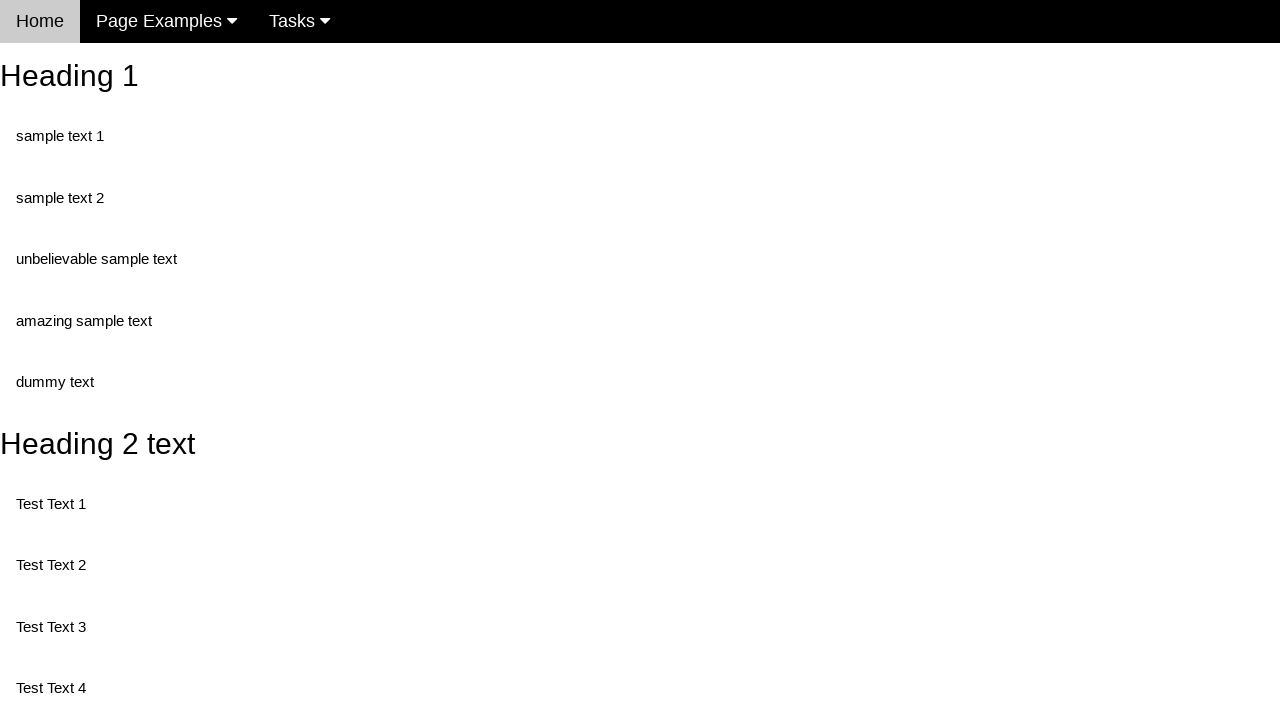

Navigated to target URL https://kristinek.github.io/site/examples/loc
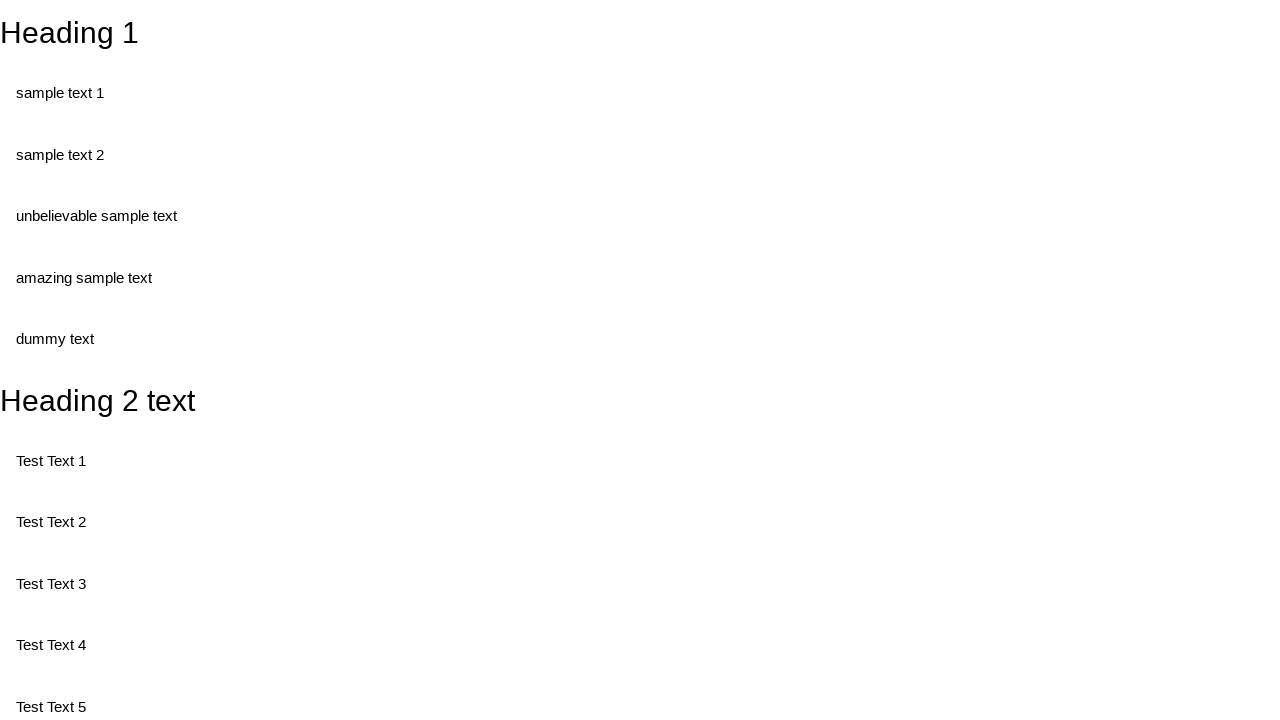

Located first element with class 'test'
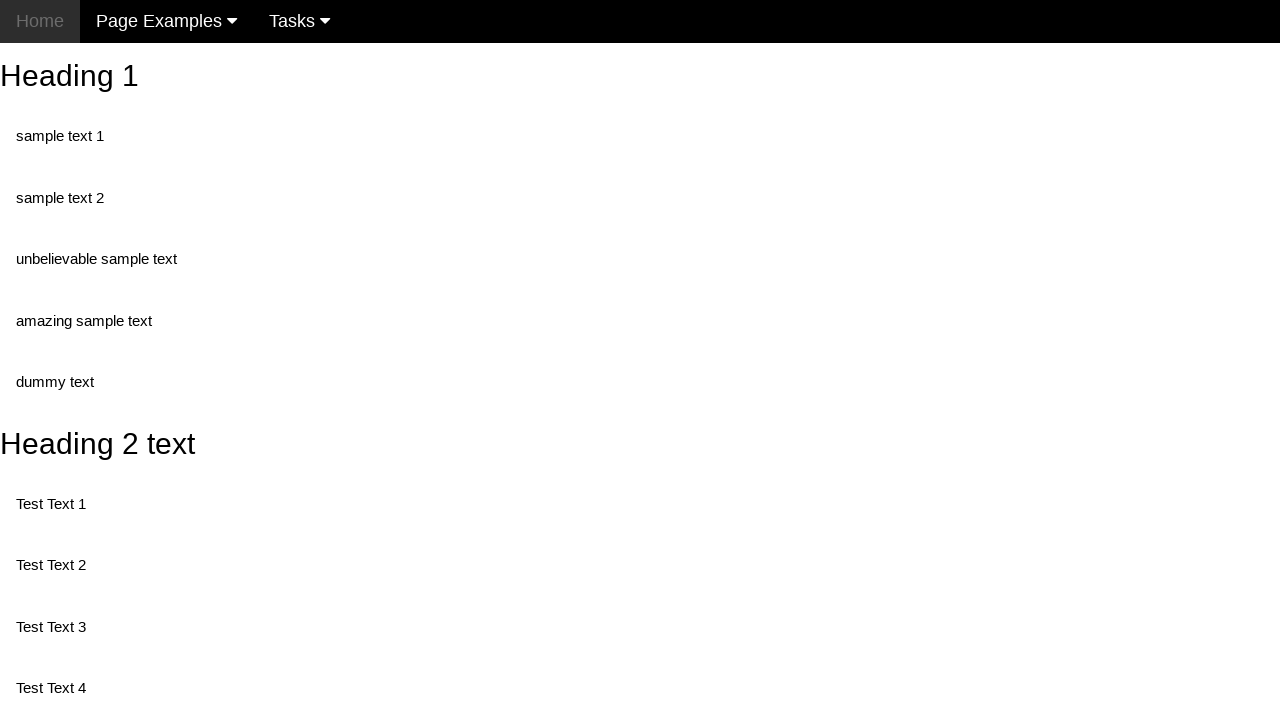

Retrieved and printed text content from first element with class 'test'
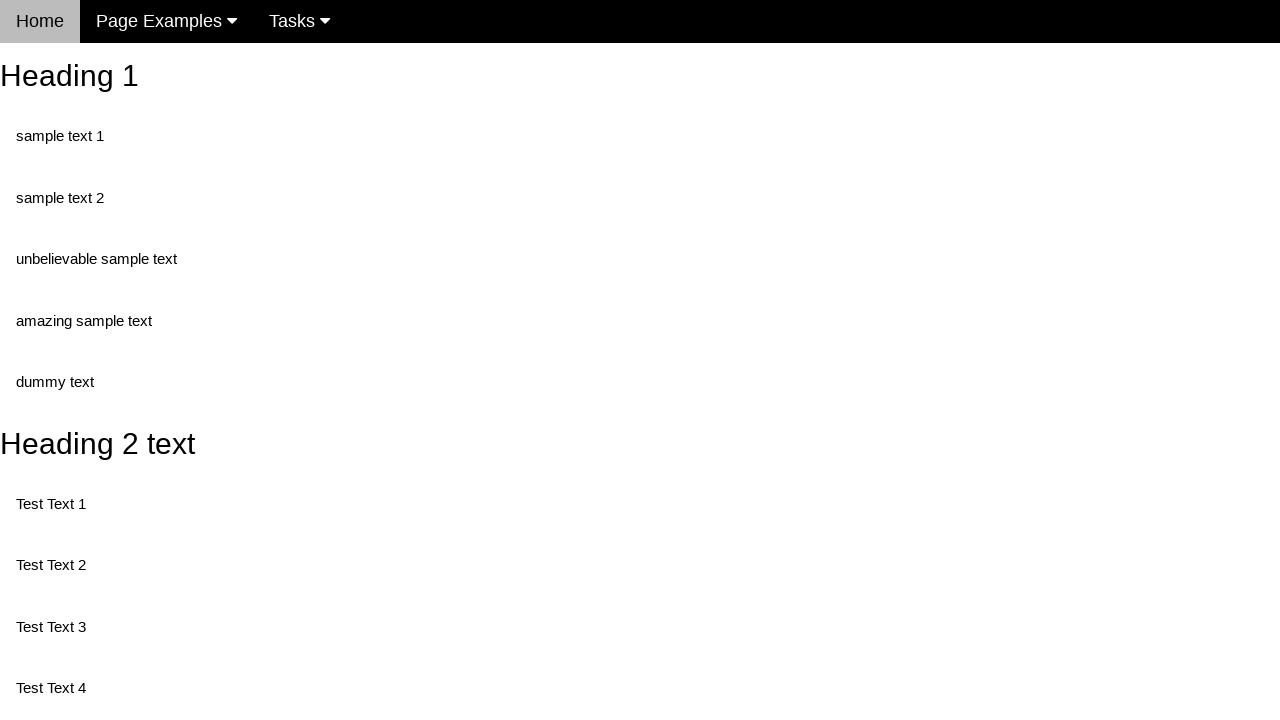

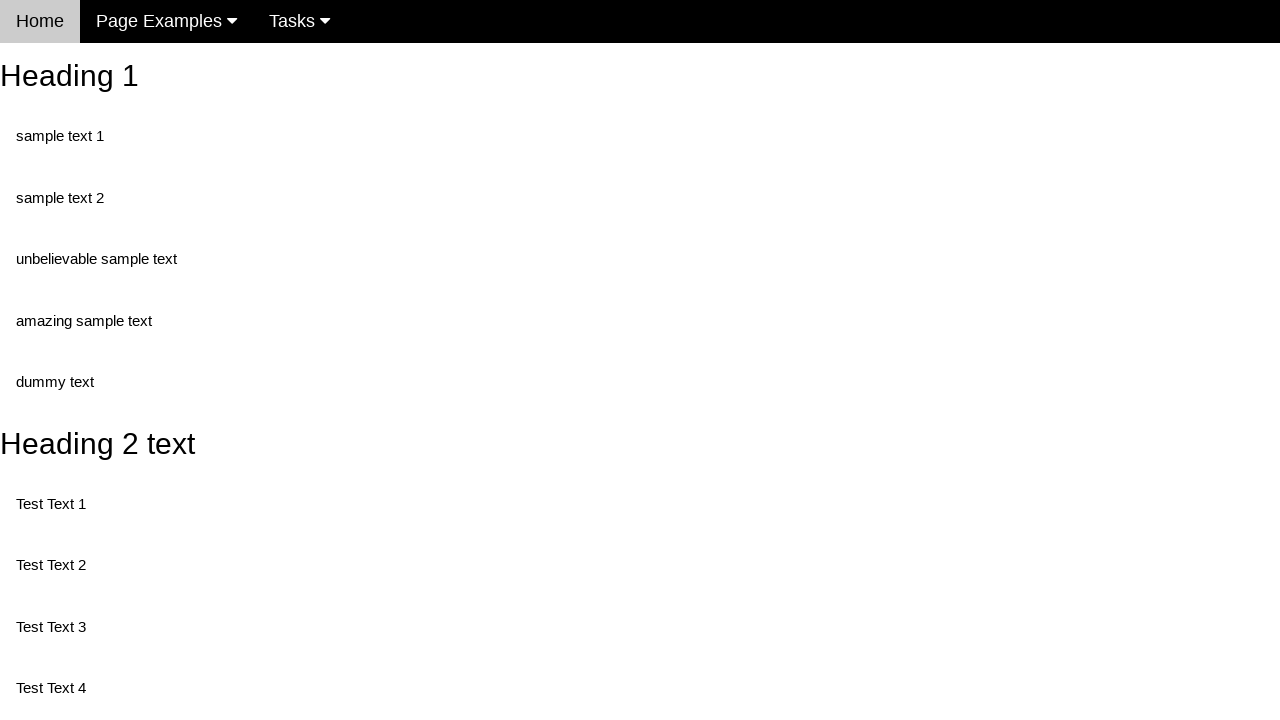